Tests the auto-complete functionality on DemoQA by entering text in the multiple color names field, selecting suggestions using keyboard navigation, and verifying the input behavior.

Starting URL: https://demoqa.com/auto-complete

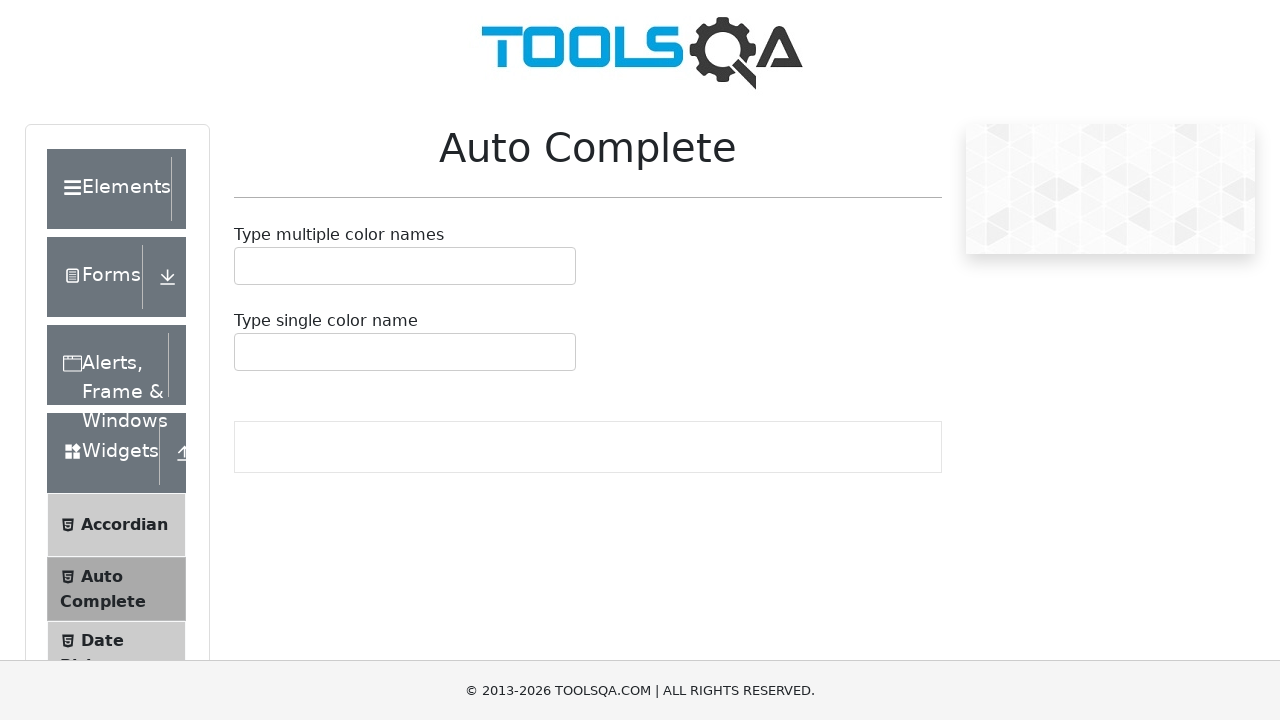

Waited for auto-complete input field to be available
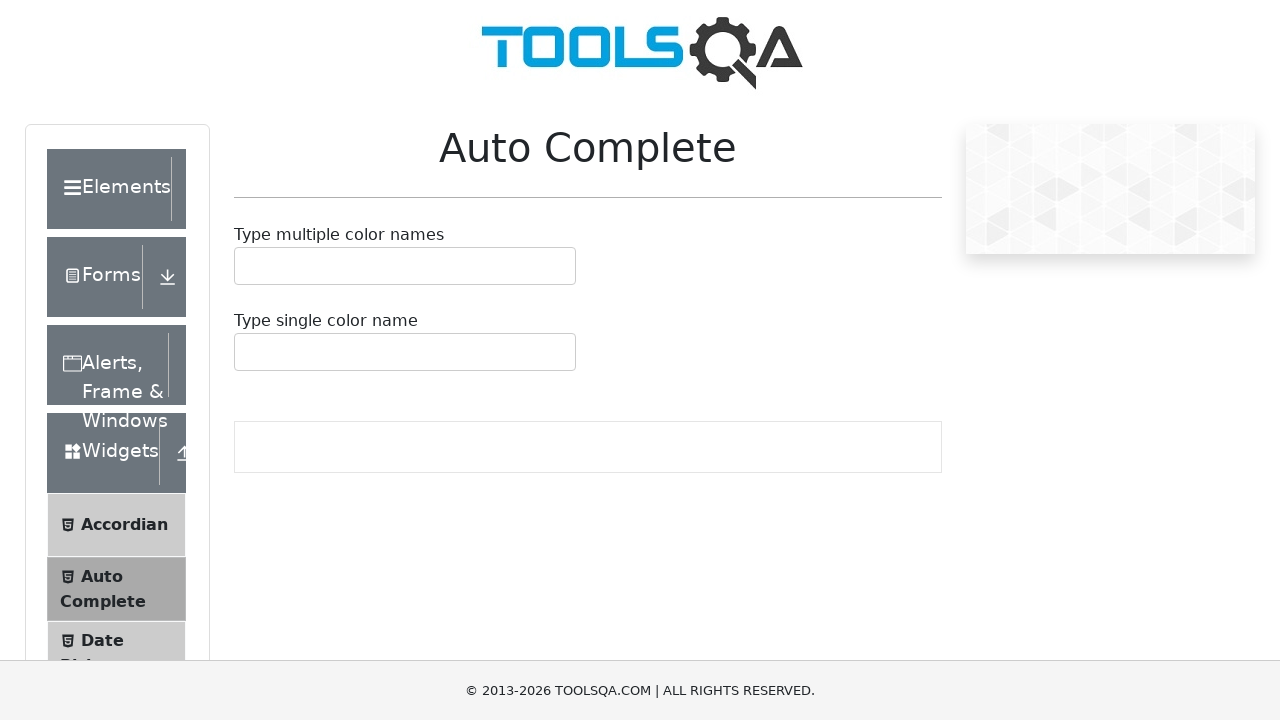

Entered 'r' in the multiple color names field on #autoCompleteMultipleInput
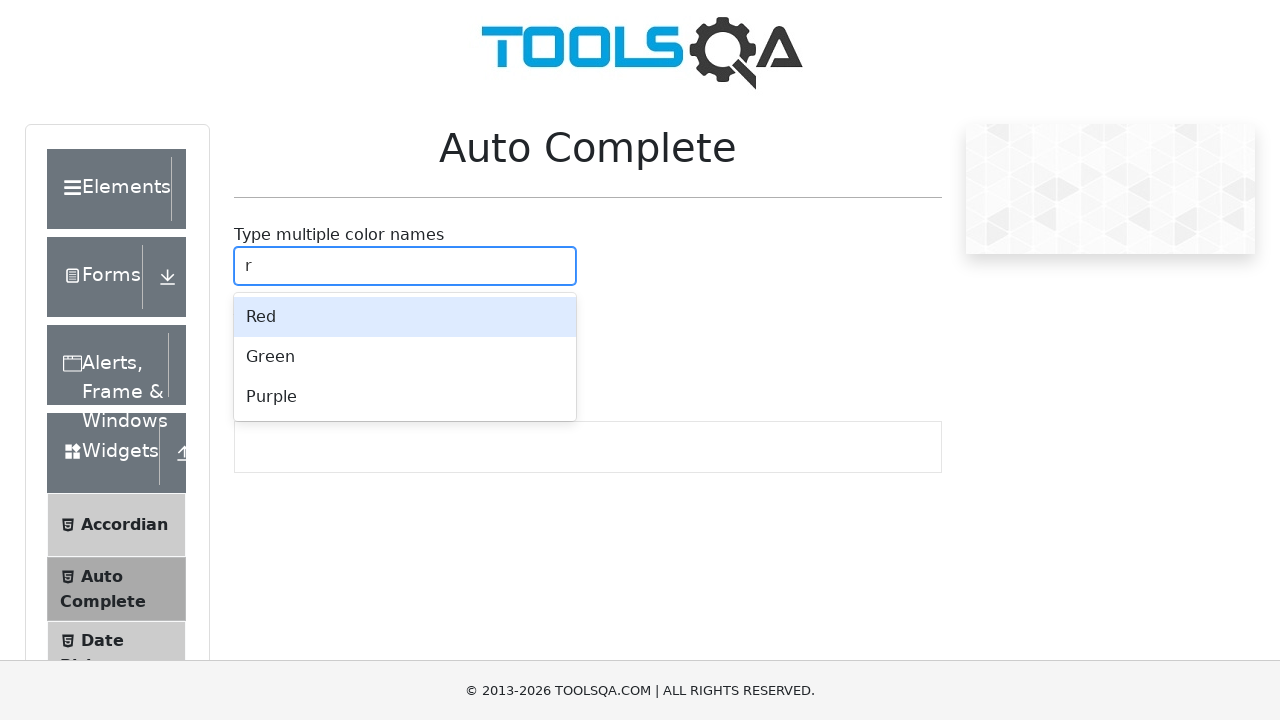

Waited for auto-complete suggestions to appear
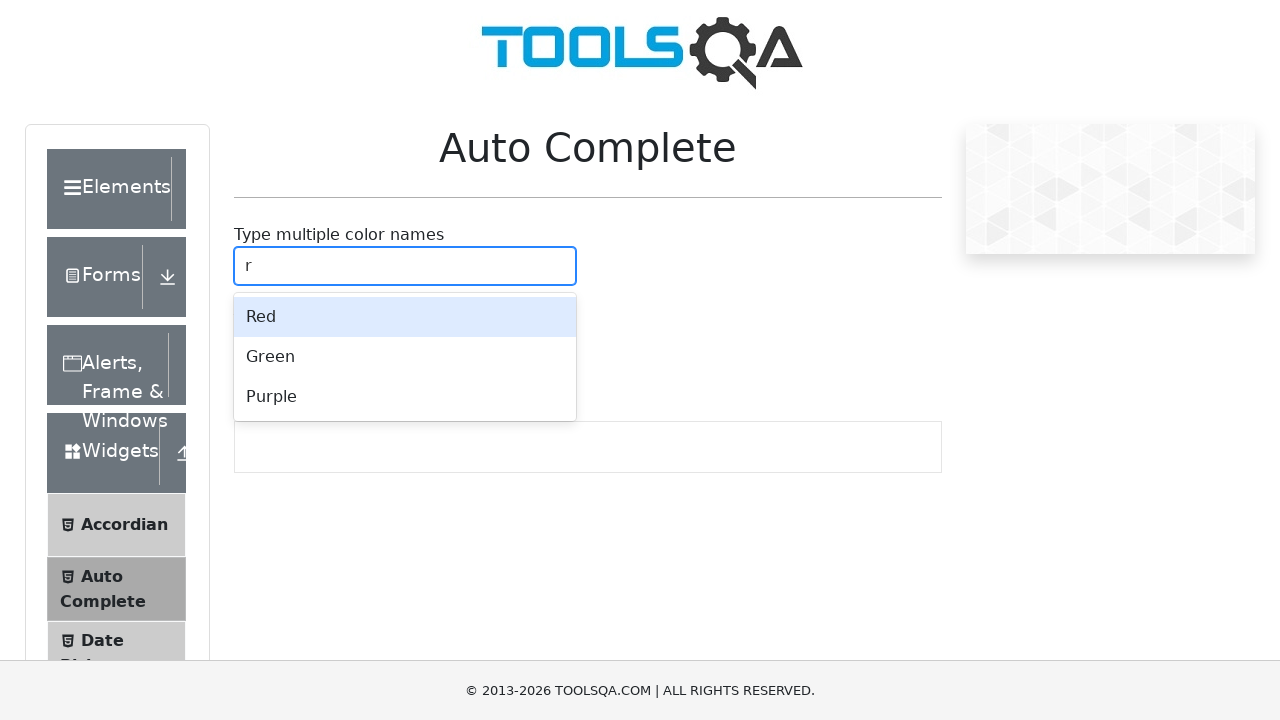

Cleared the auto-complete input field on #autoCompleteMultipleInput
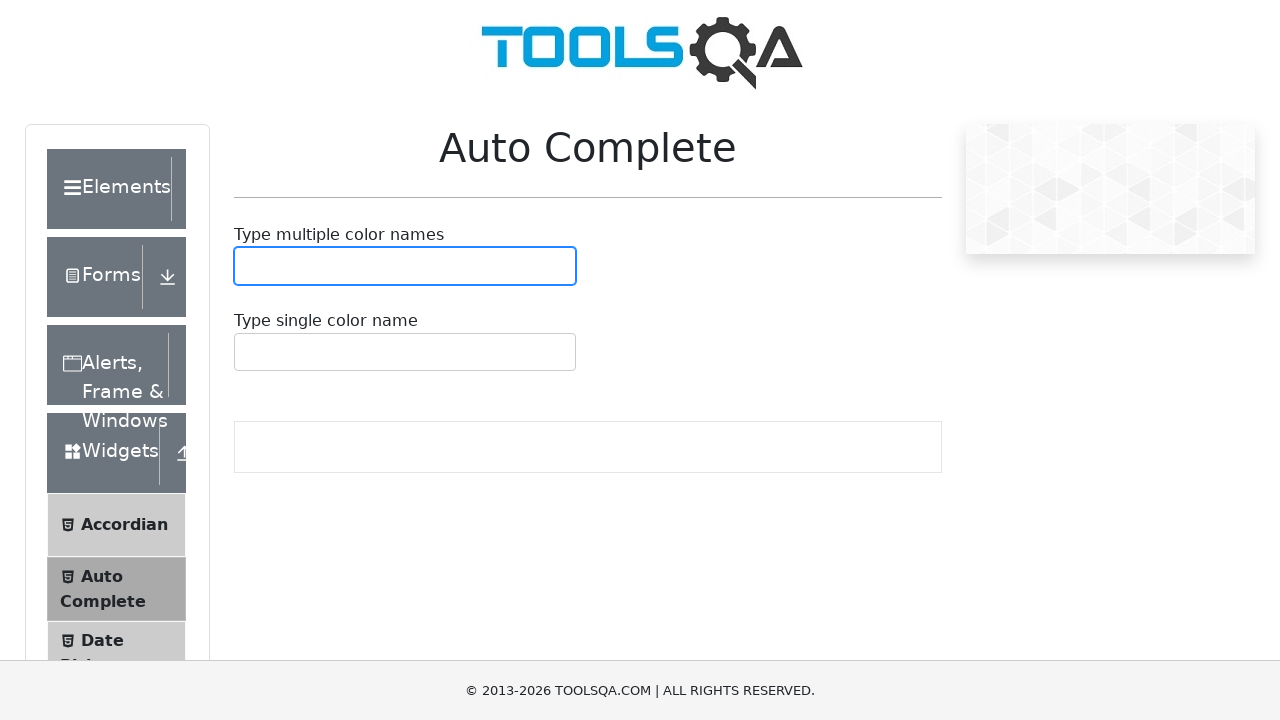

Typed 're' in the auto-complete field on #autoCompleteMultipleInput
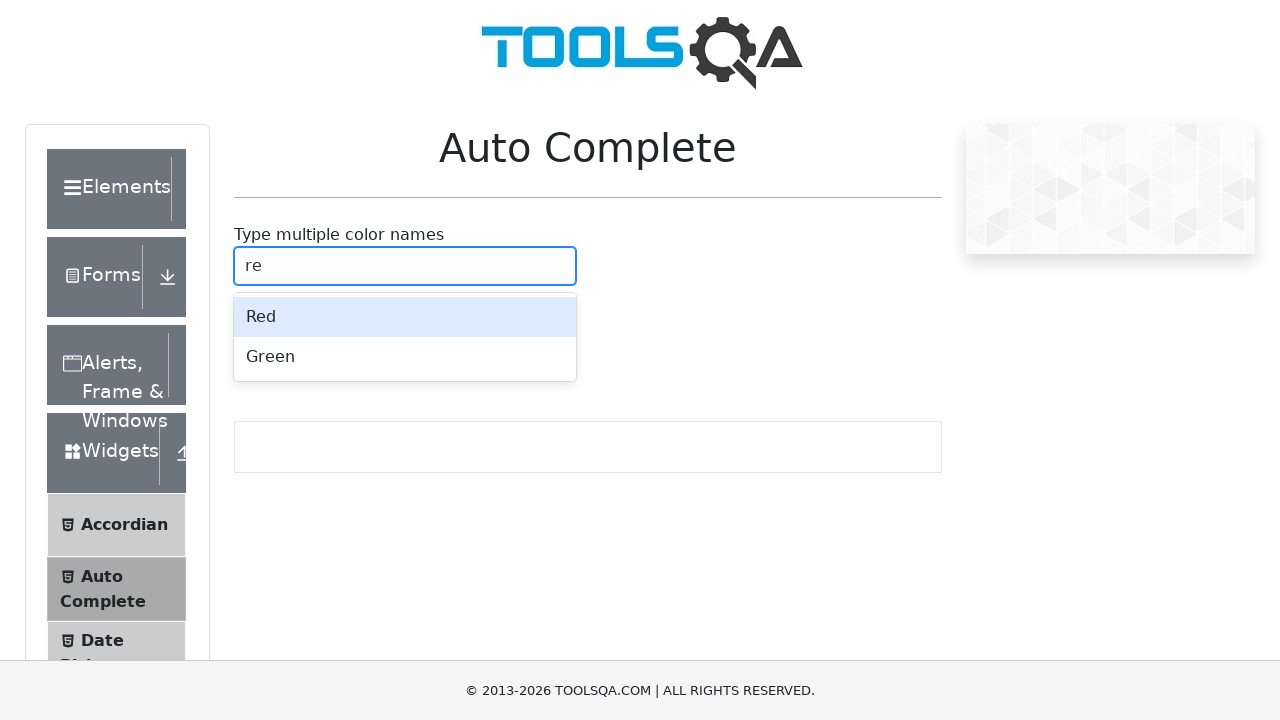

Pressed ArrowDown to highlight first suggestion
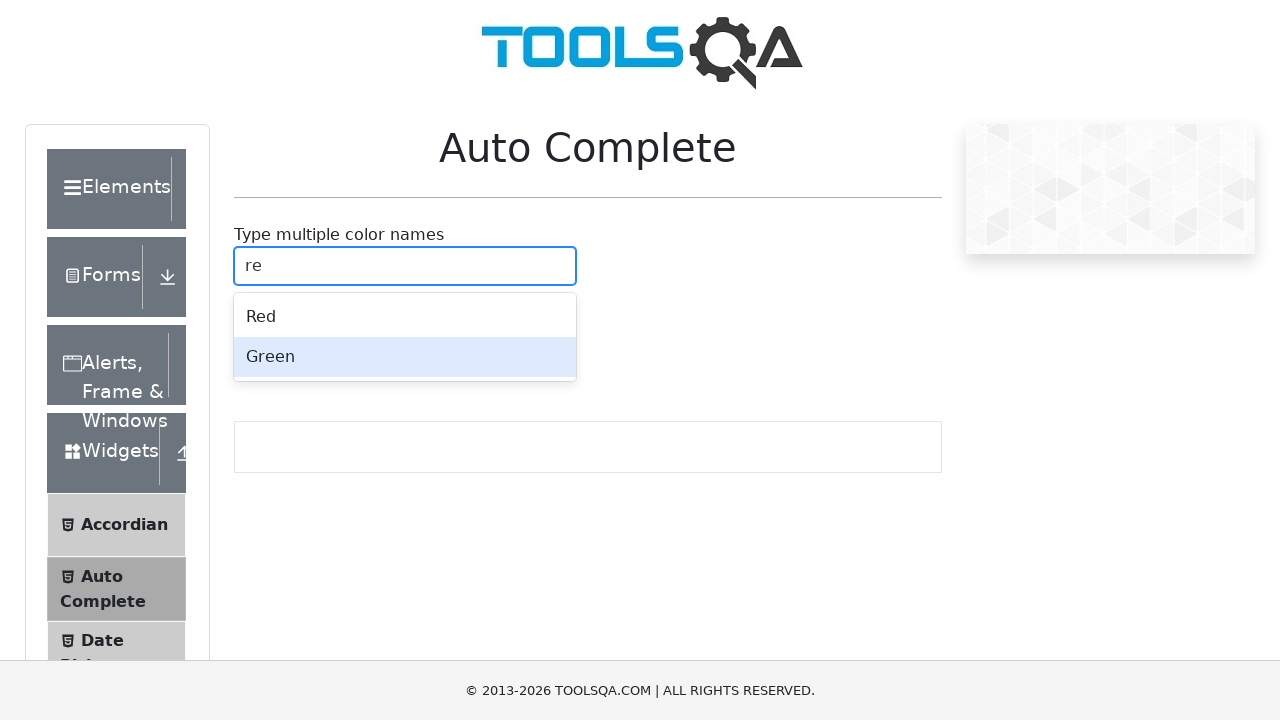

Pressed Enter to select the highlighted color suggestion
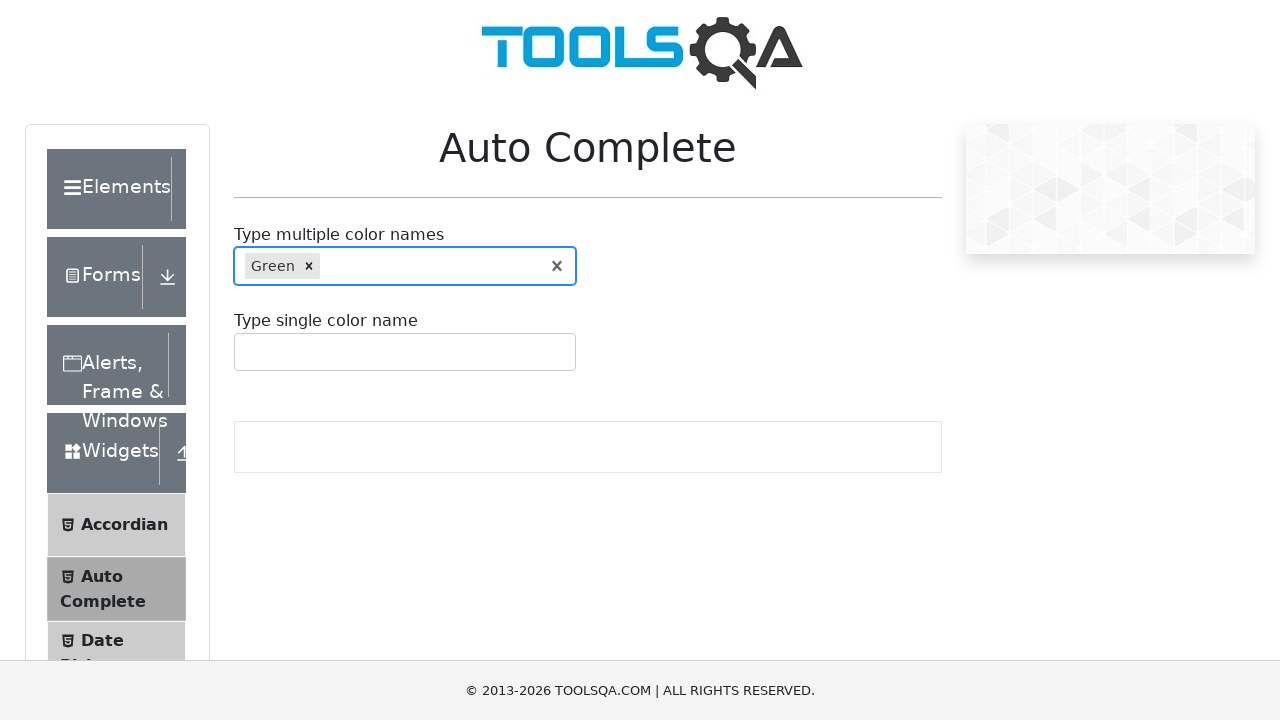

Typed 'bl' in the auto-complete field for second color on #autoCompleteMultipleInput
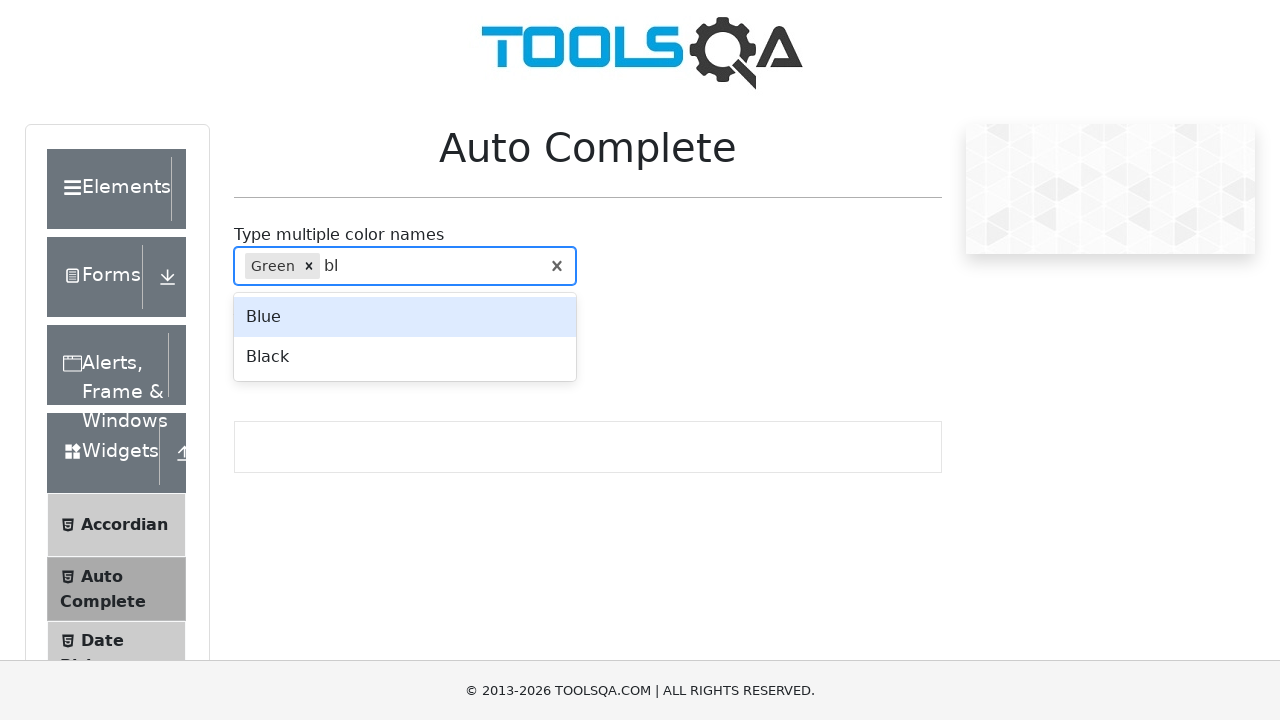

Pressed ArrowDown to highlight suggestion for second color
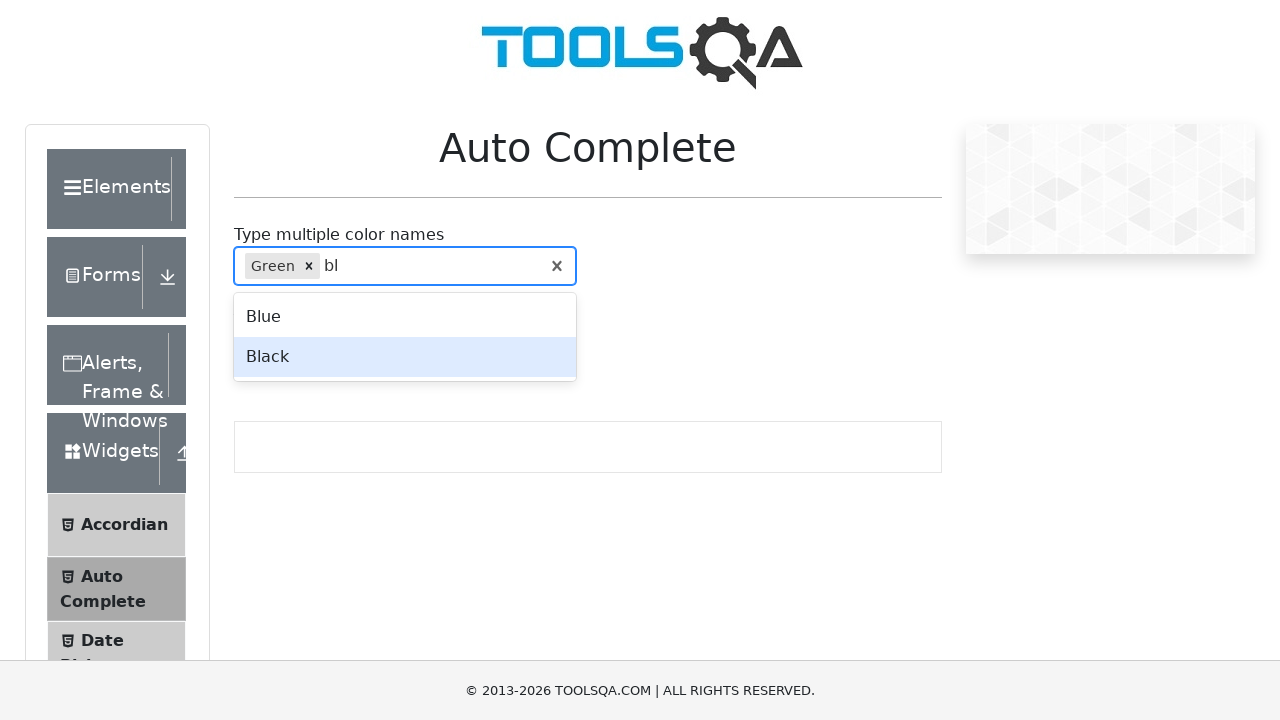

Pressed Enter to select the second color suggestion
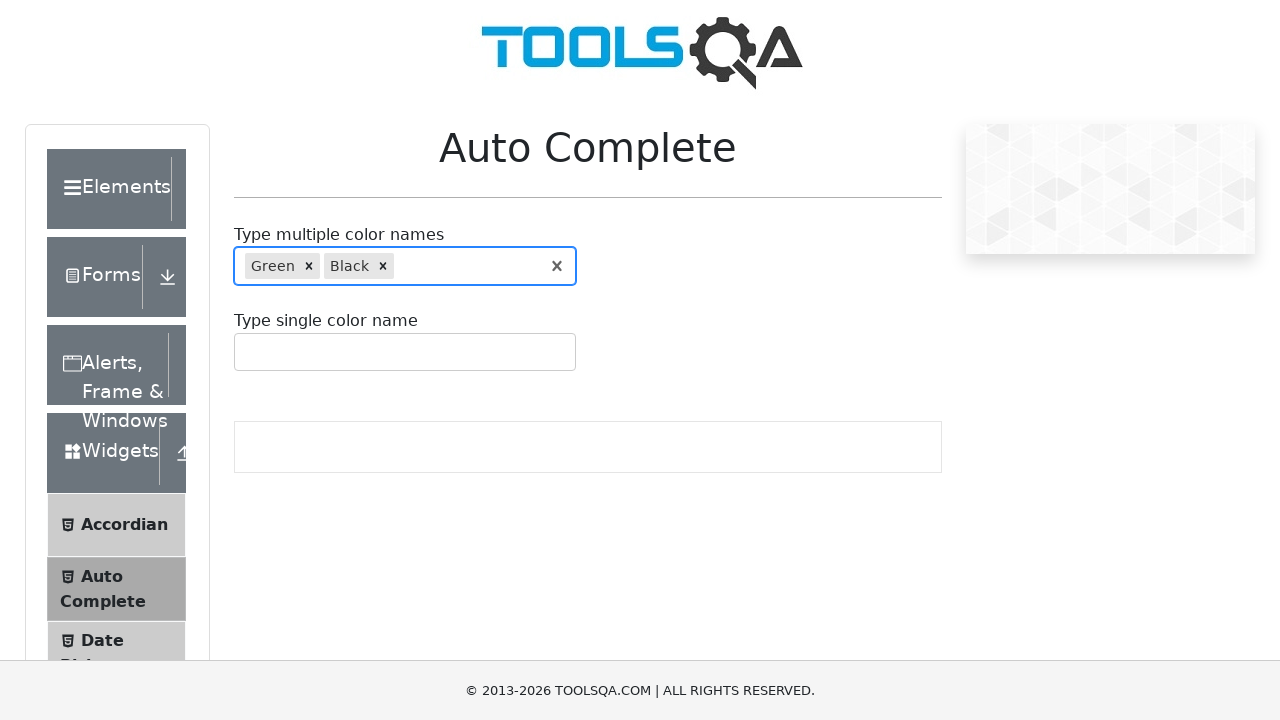

Verified that selected colors were added to the multi-value container
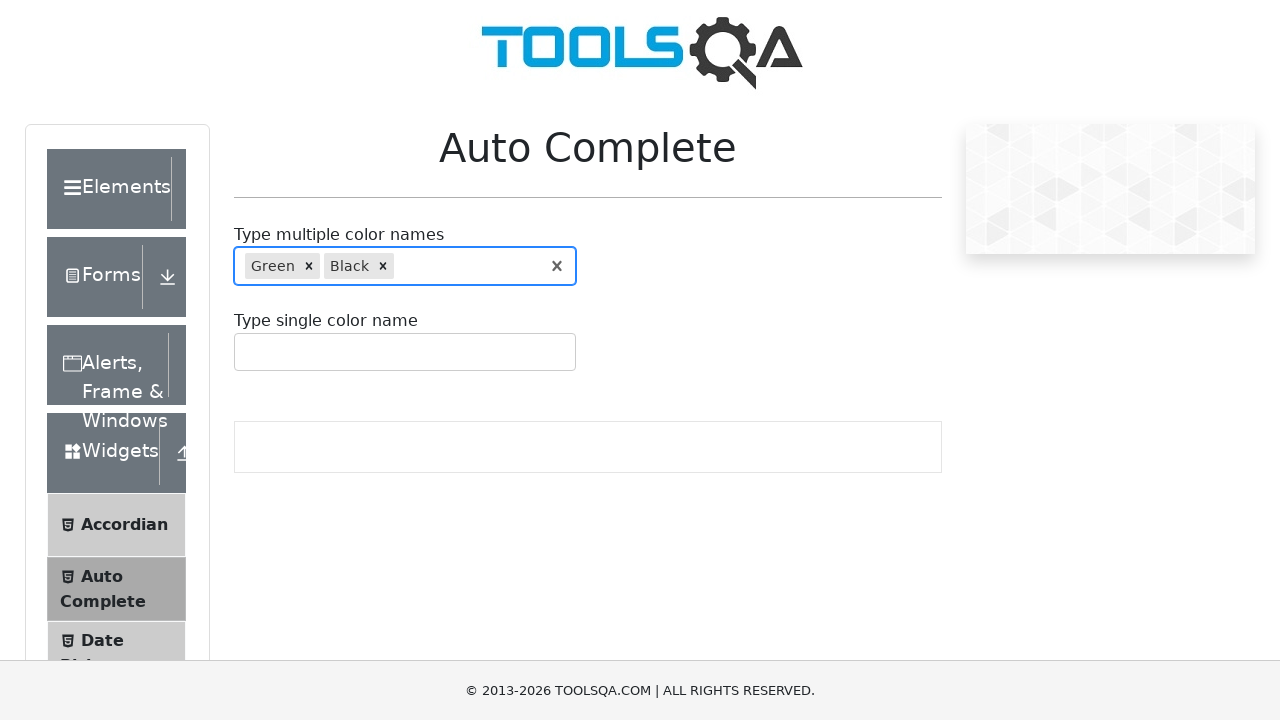

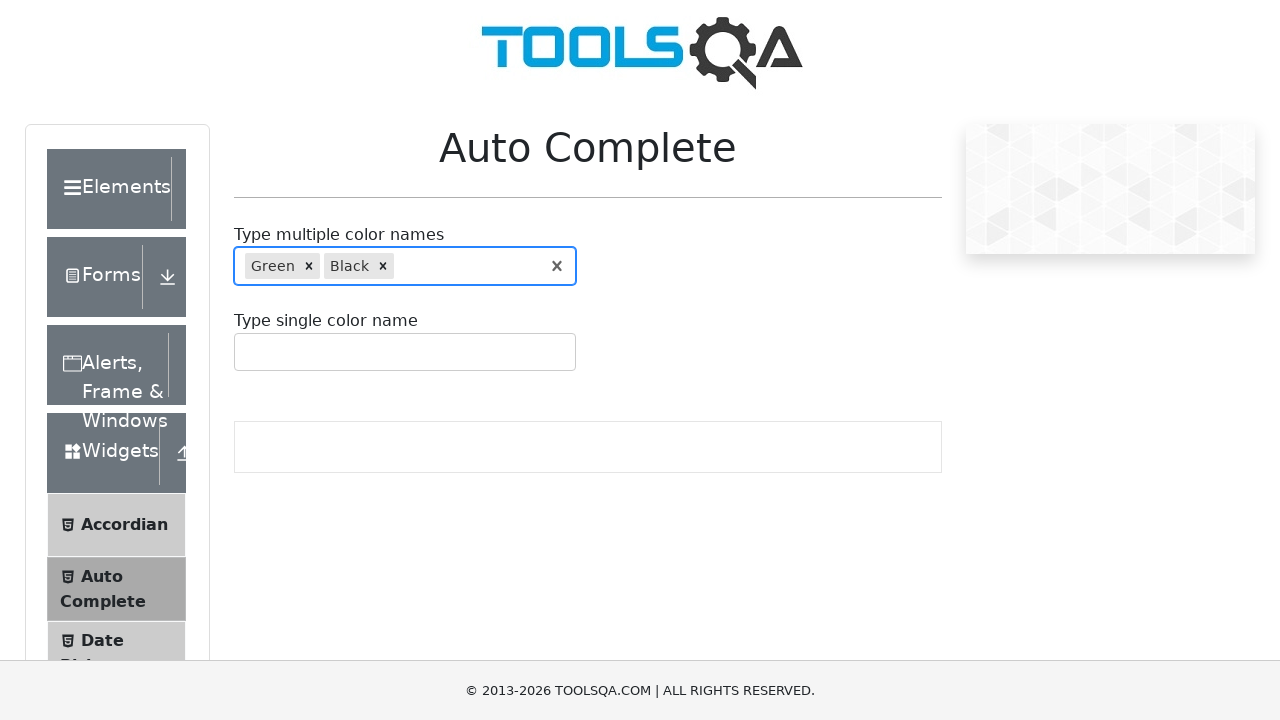